Opens the Argos UK website and waits for the page to load

Starting URL: https://www.argos.co.uk/

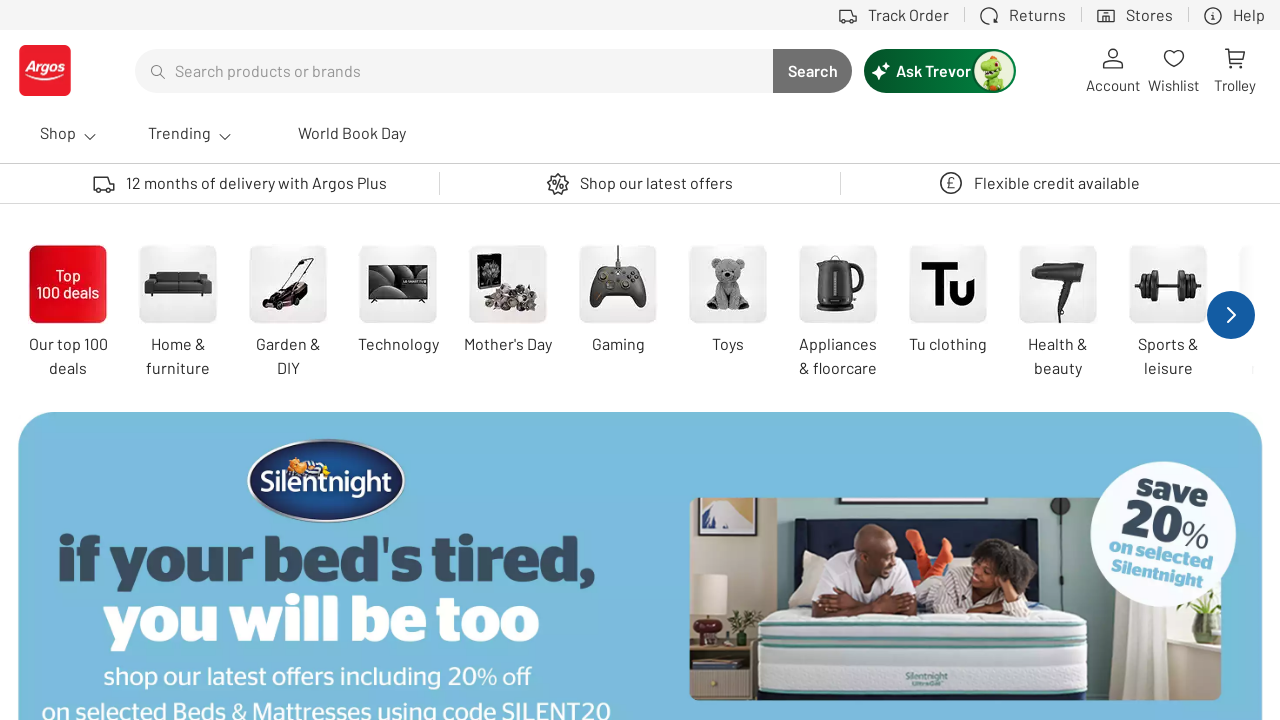

Waited for Argos UK website page to load (domcontentloaded state)
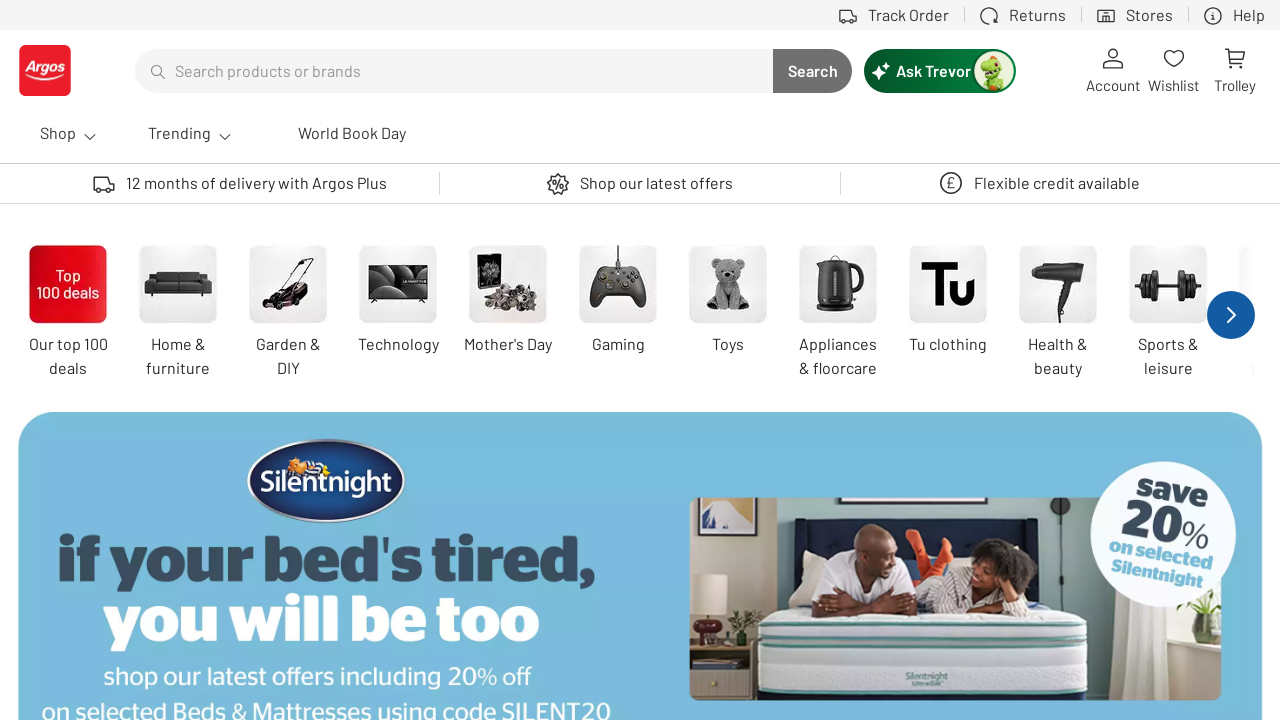

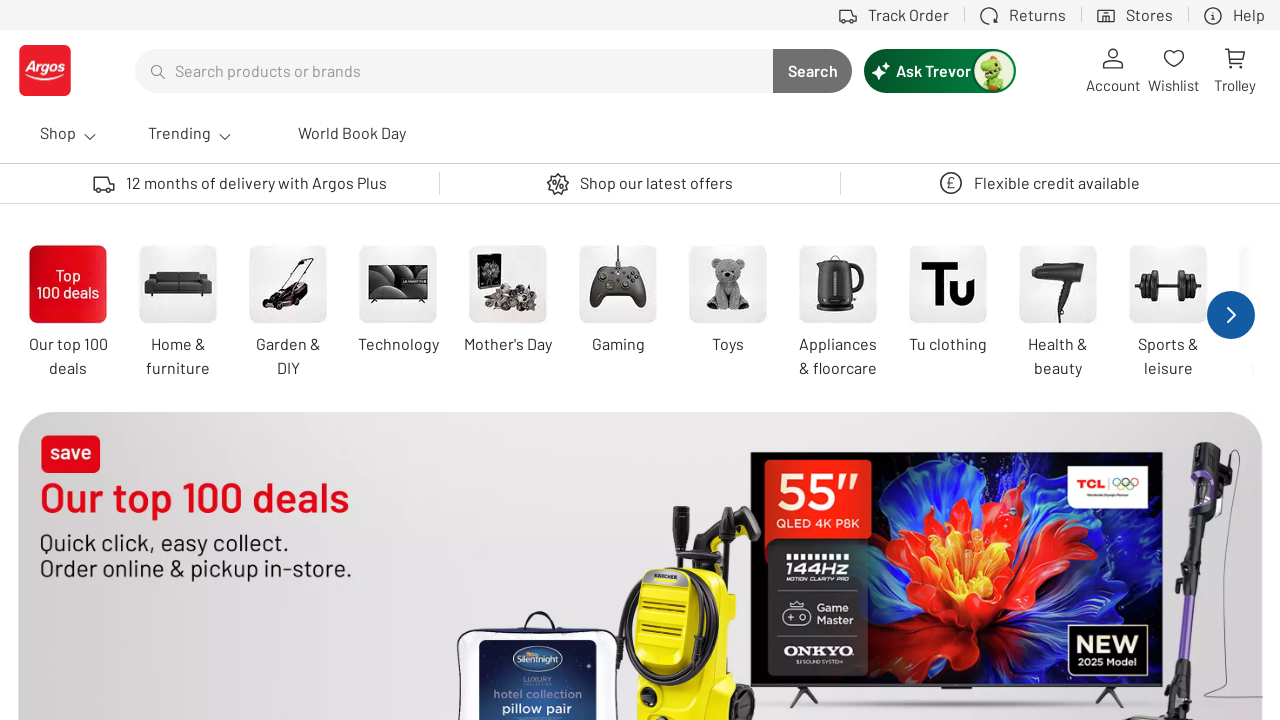